Tests right-click context menu functionality by right-clicking on an element, iterating through menu options, clicking "Copy", and handling the resulting alert

Starting URL: https://swisnl.github.io/jQuery-contextMenu/demo.html

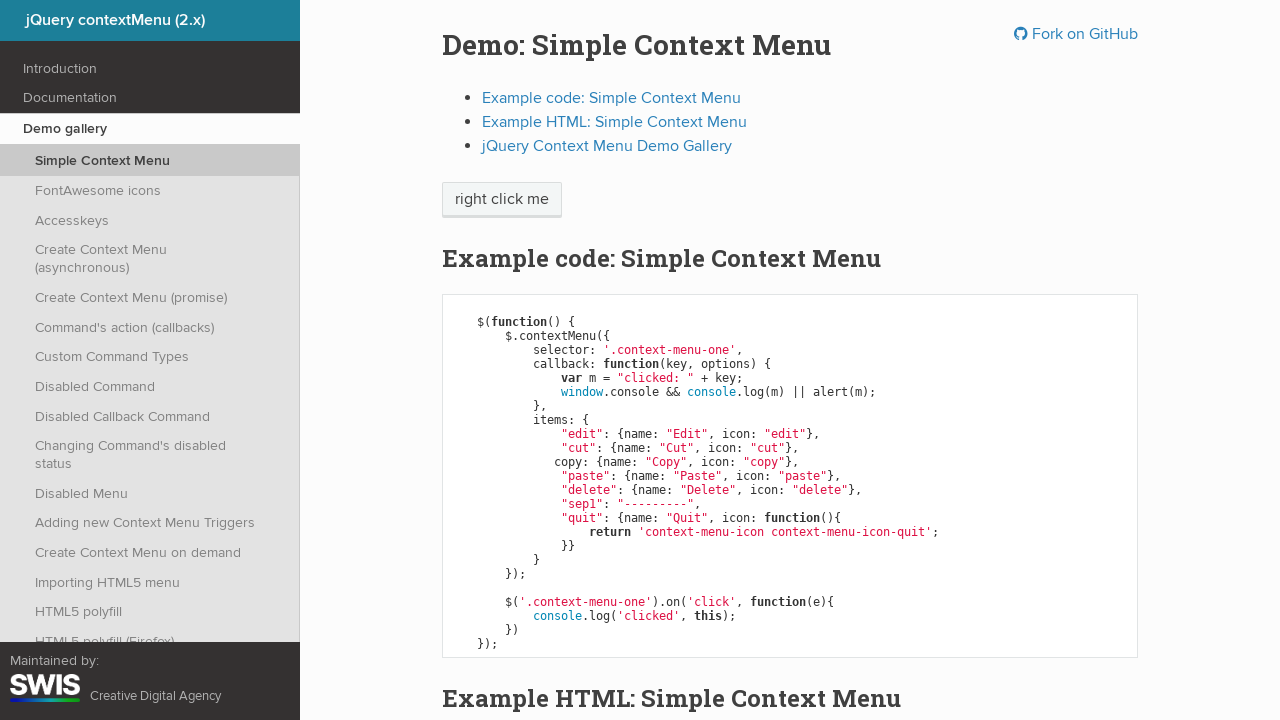

Located the 'right click me' element
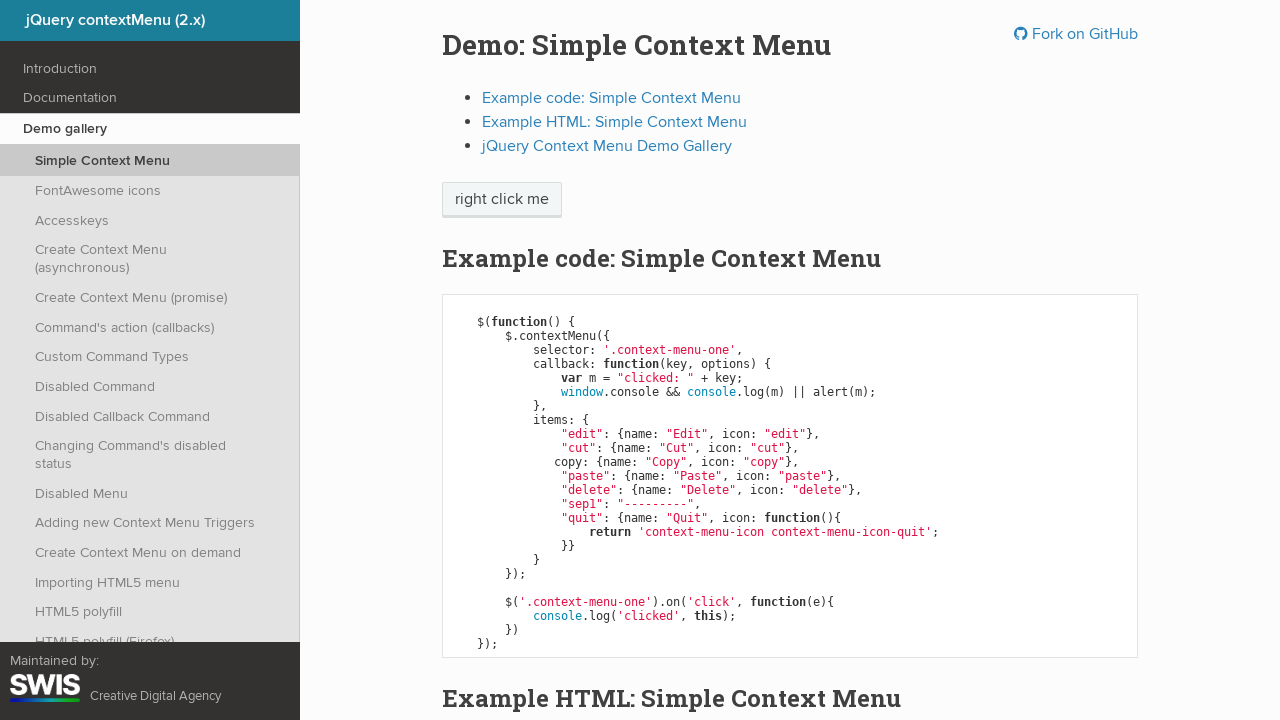

Right-clicked on the element to open context menu at (502, 200) on xpath=//span[text()='right click me']
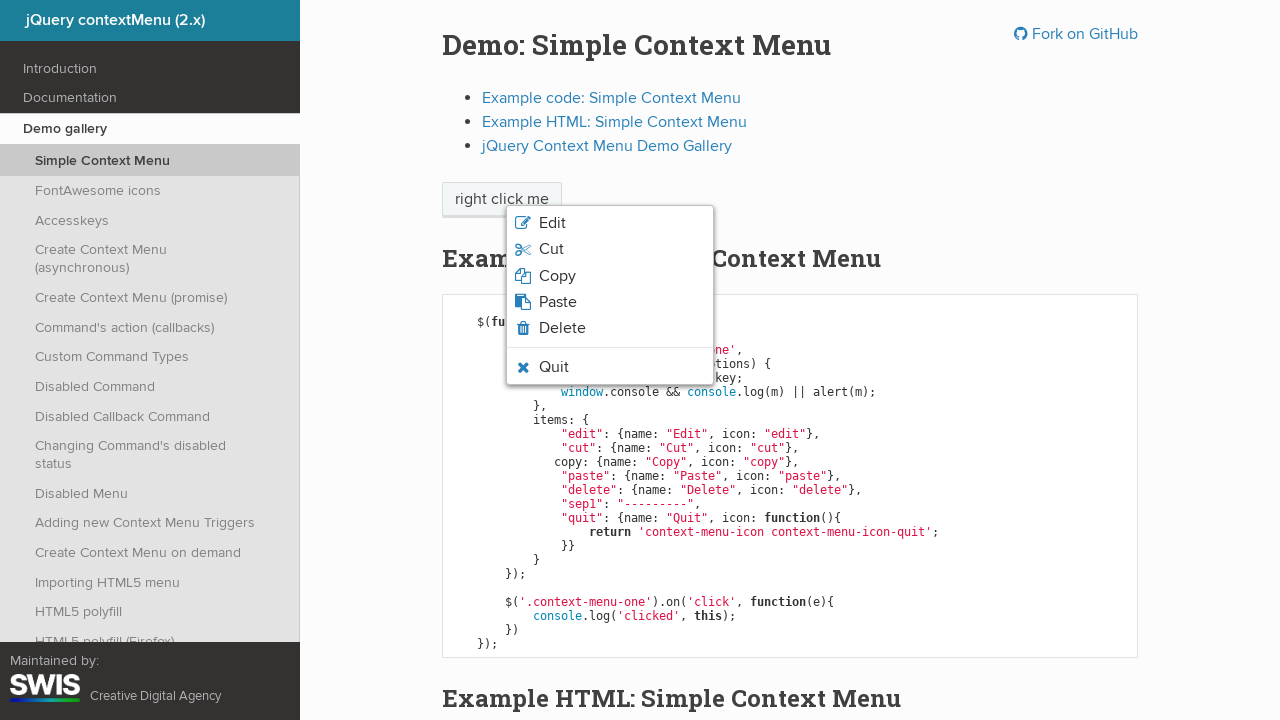

Context menu appeared with menu items
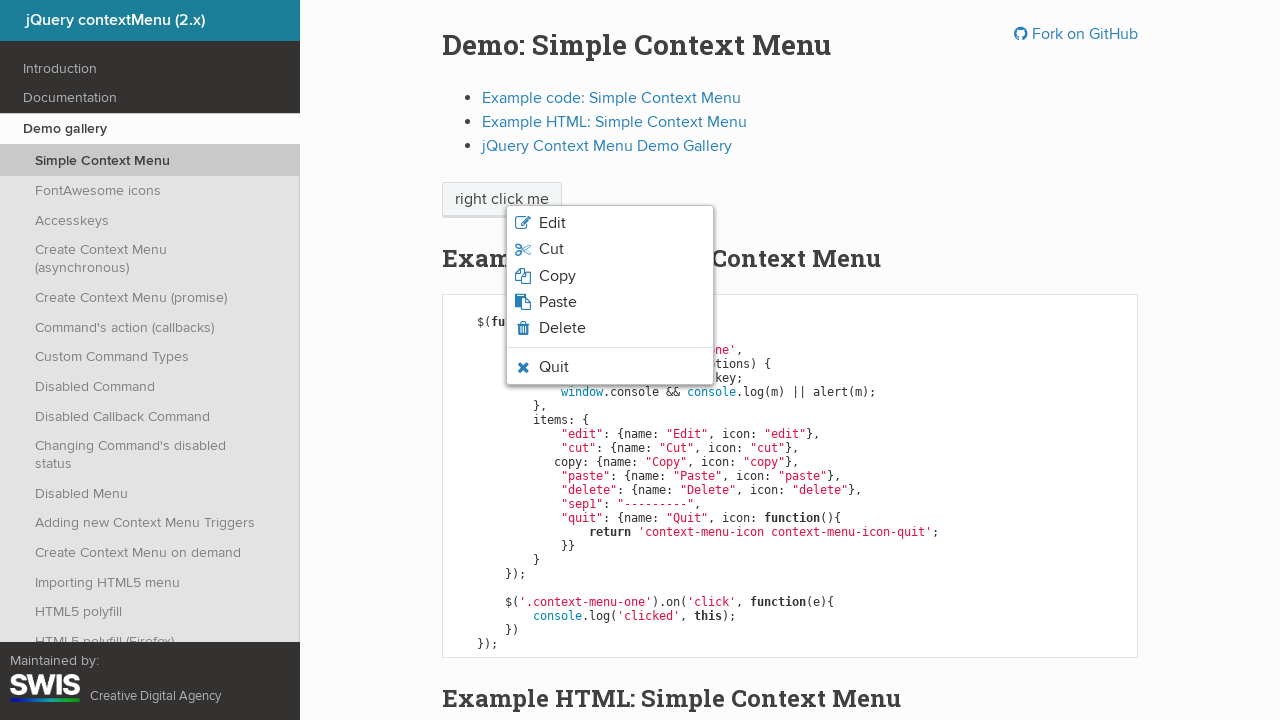

Retrieved all context menu items
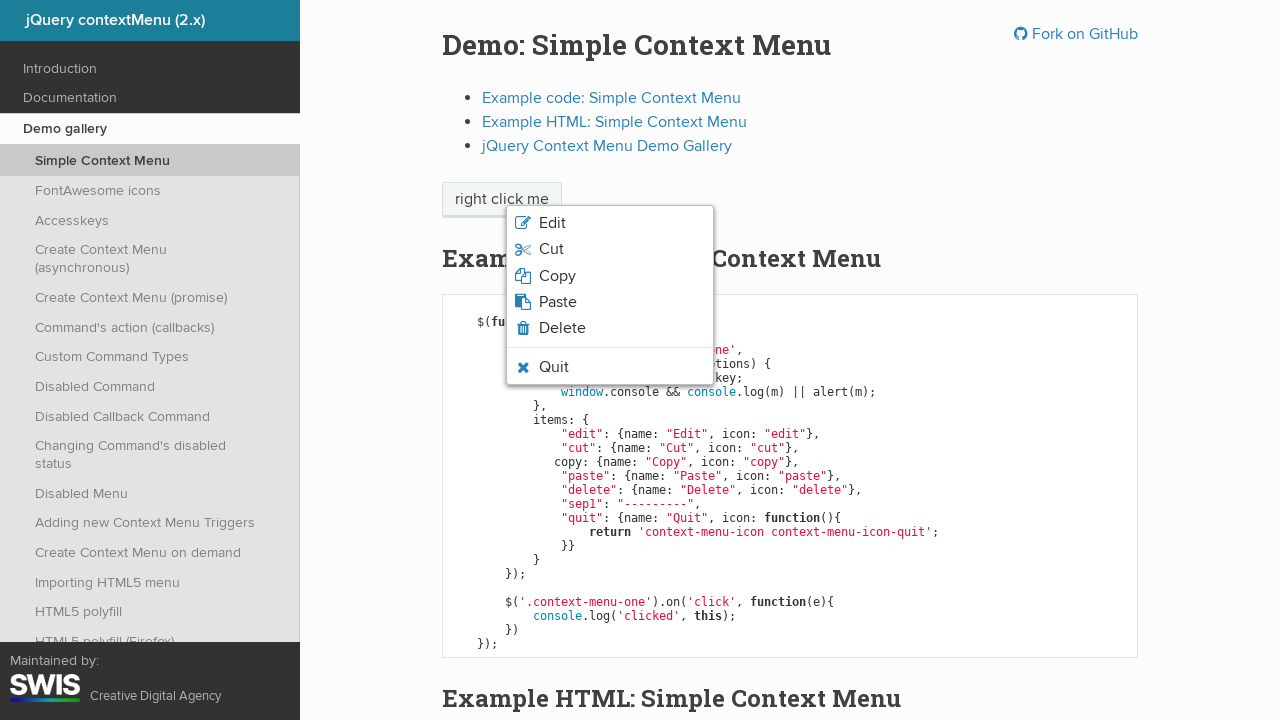

Clicked 'Copy' option from context menu at (557, 276) on ul.context-menu-list span >> nth=2
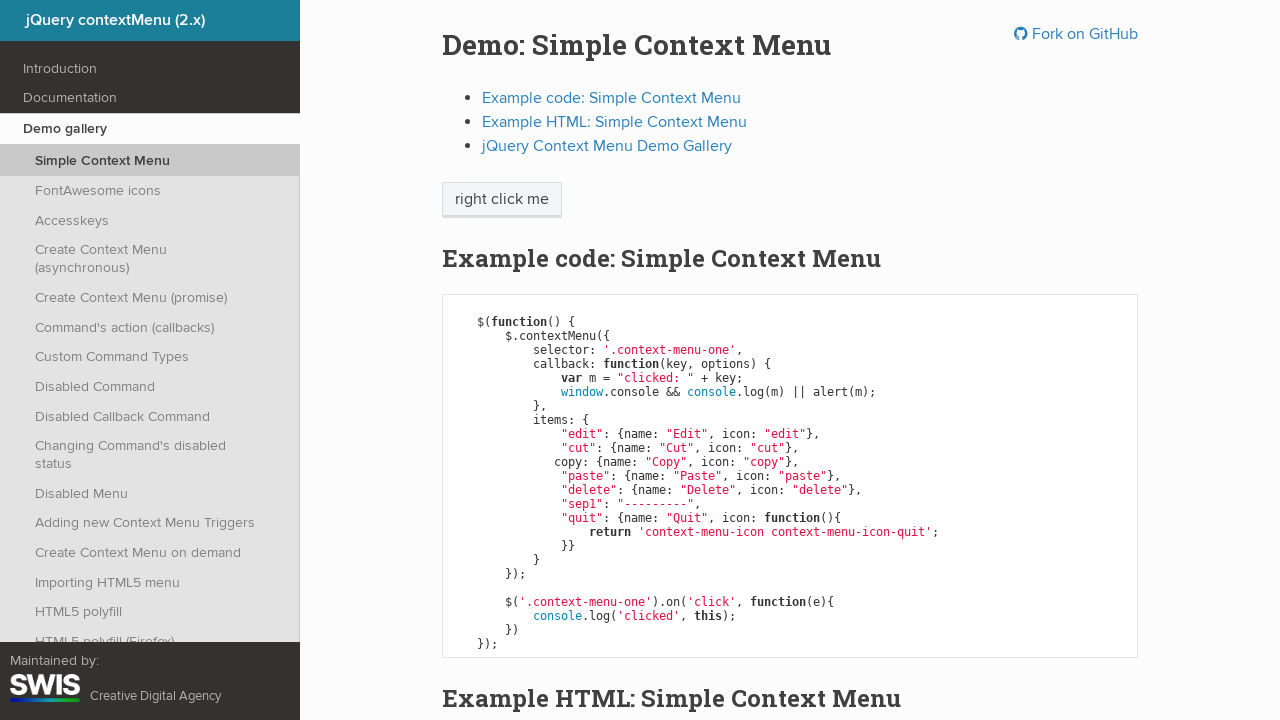

Set up dialog handler to accept alert after Copy action
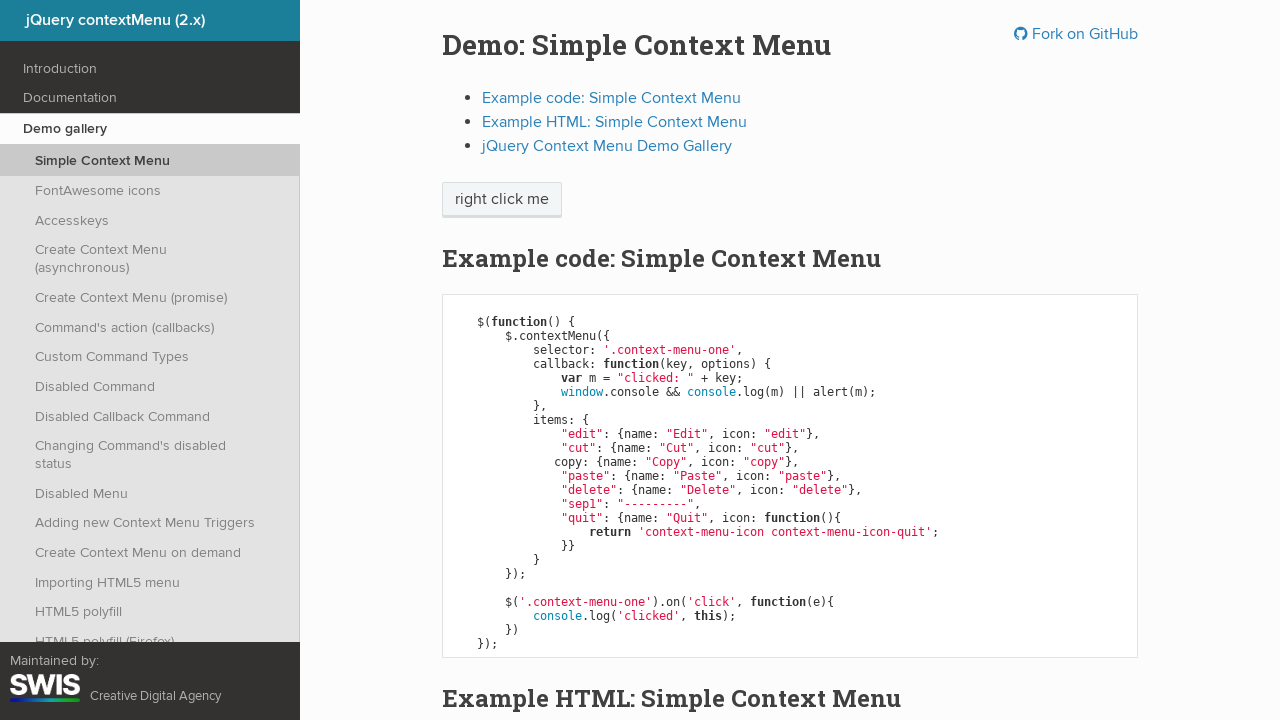

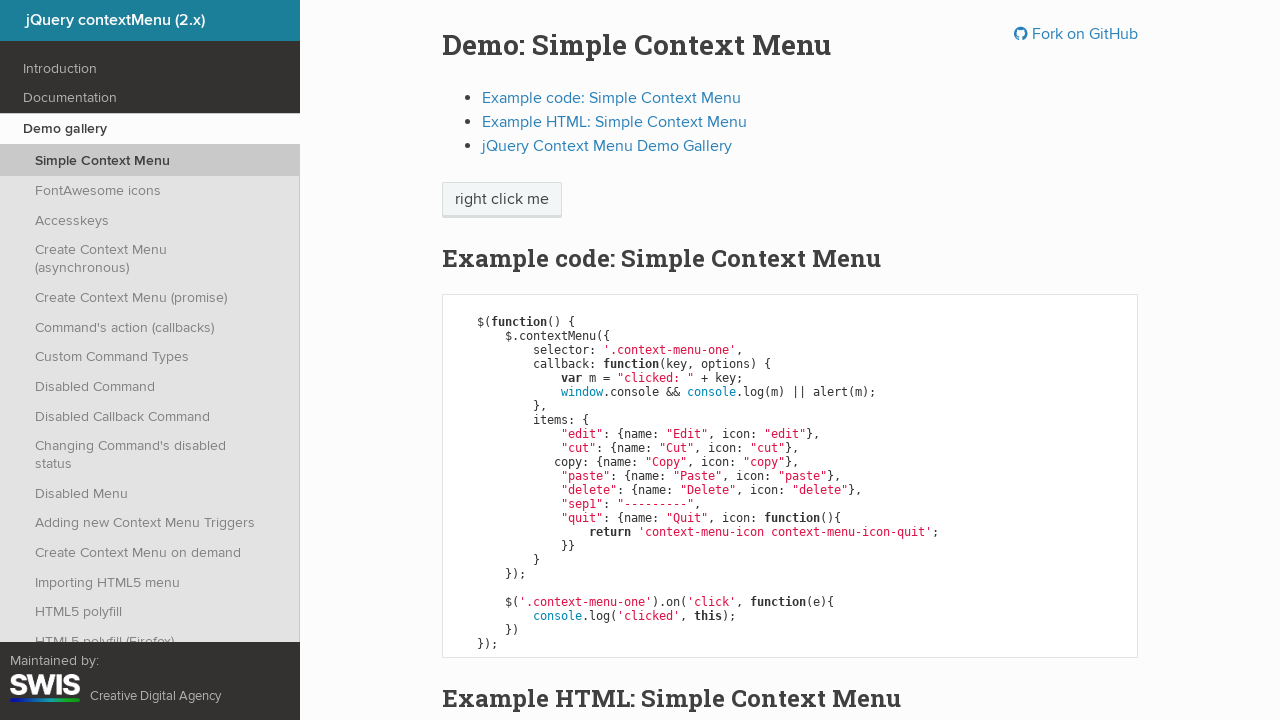